Tests that the counter displays the correct number of todo items

Starting URL: https://demo.playwright.dev/todomvc

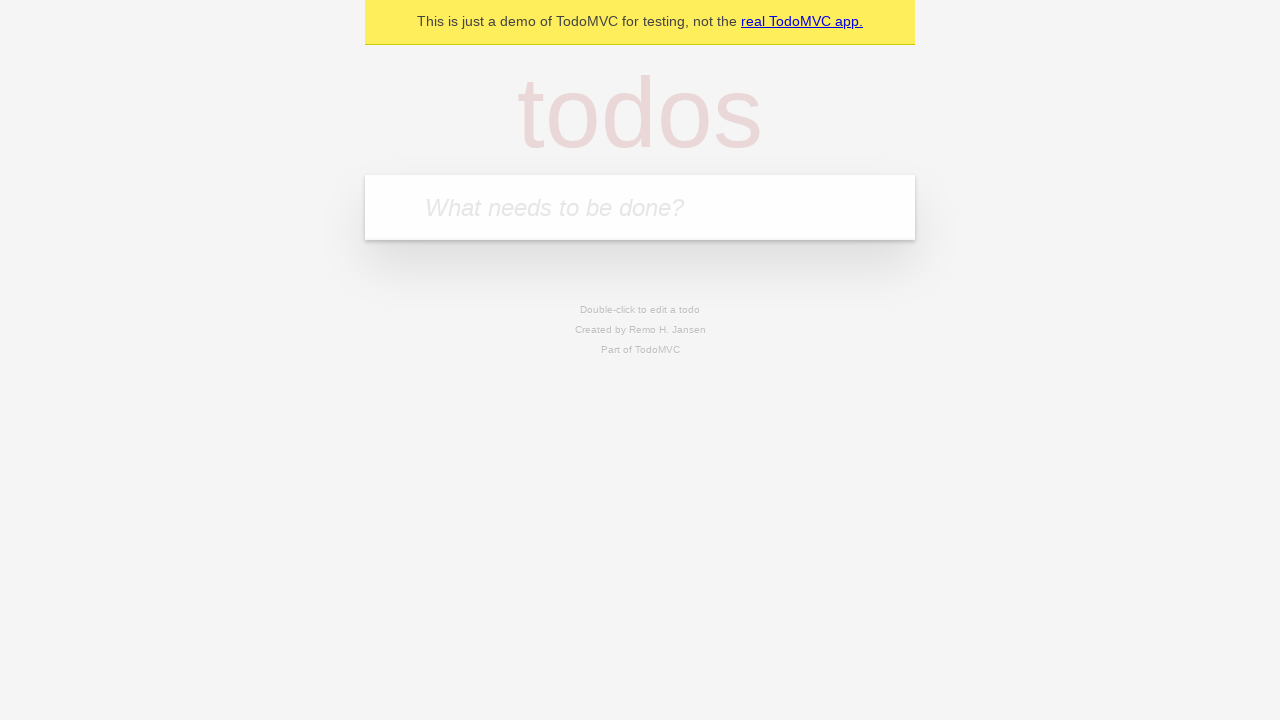

Located the 'What needs to be done?' input field
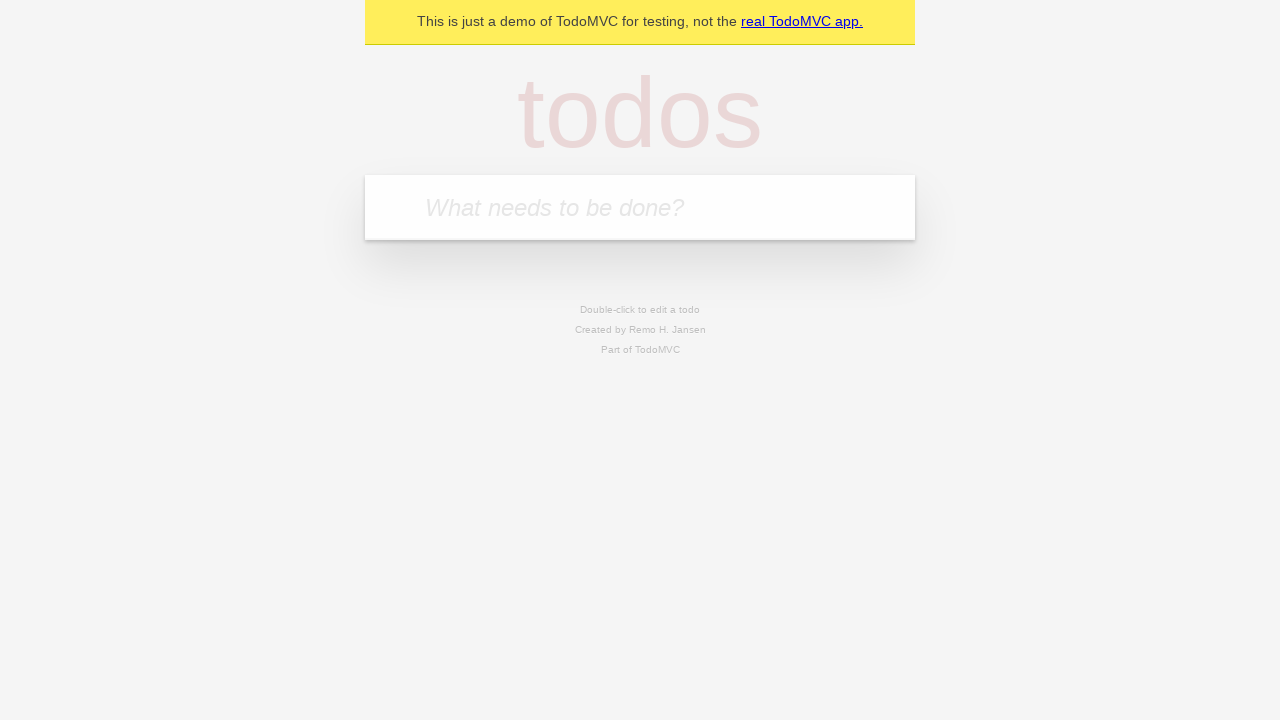

Filled input with 'buy some cheese' on internal:attr=[placeholder="What needs to be done?"i]
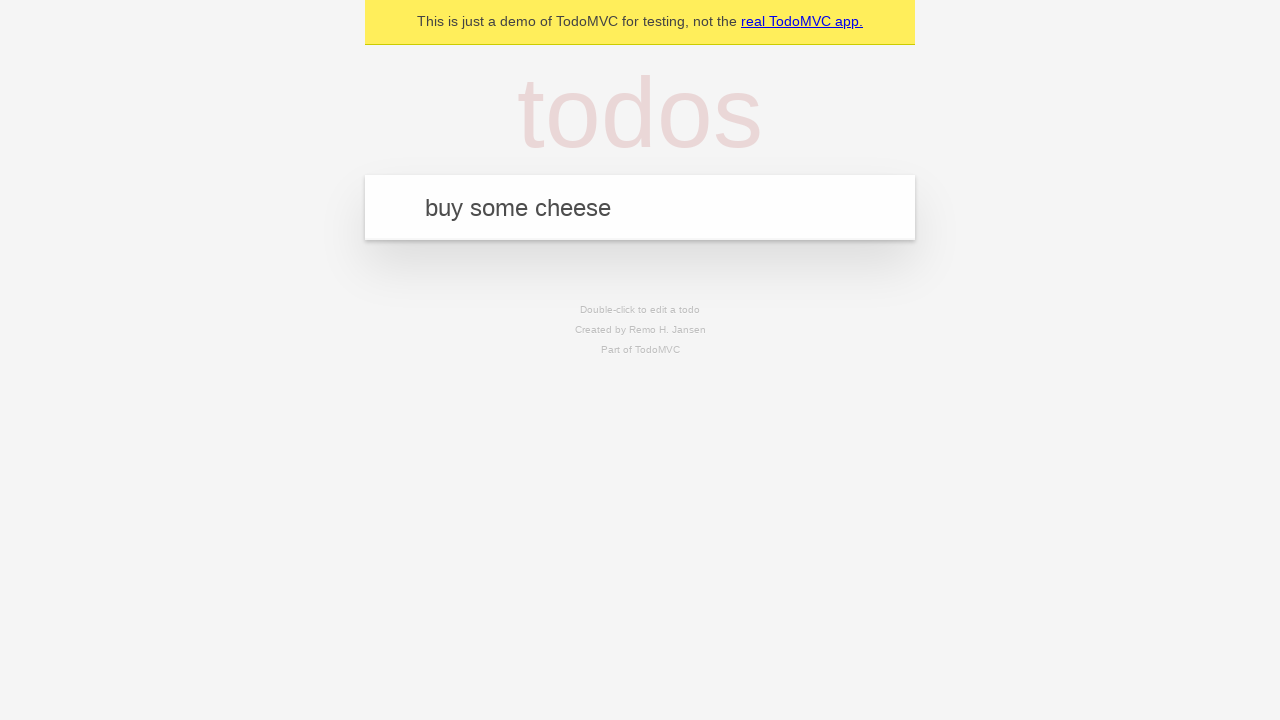

Pressed Enter to add first todo item on internal:attr=[placeholder="What needs to be done?"i]
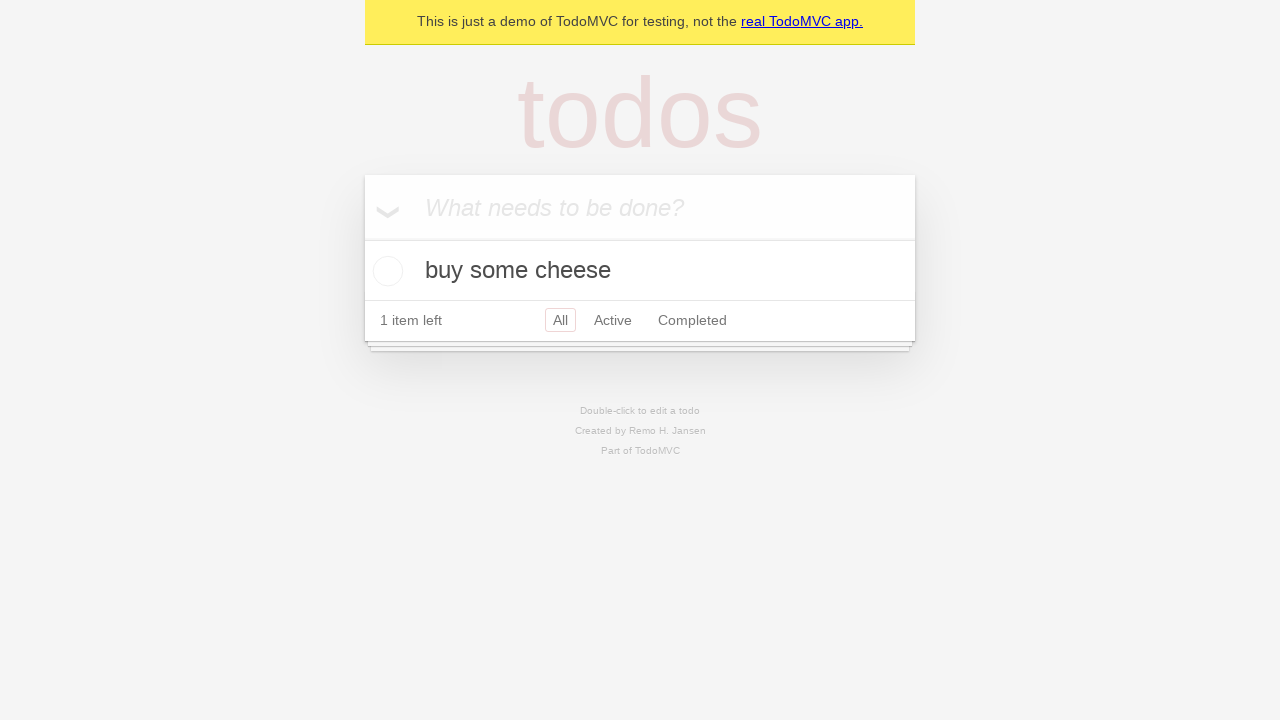

Todo counter element loaded
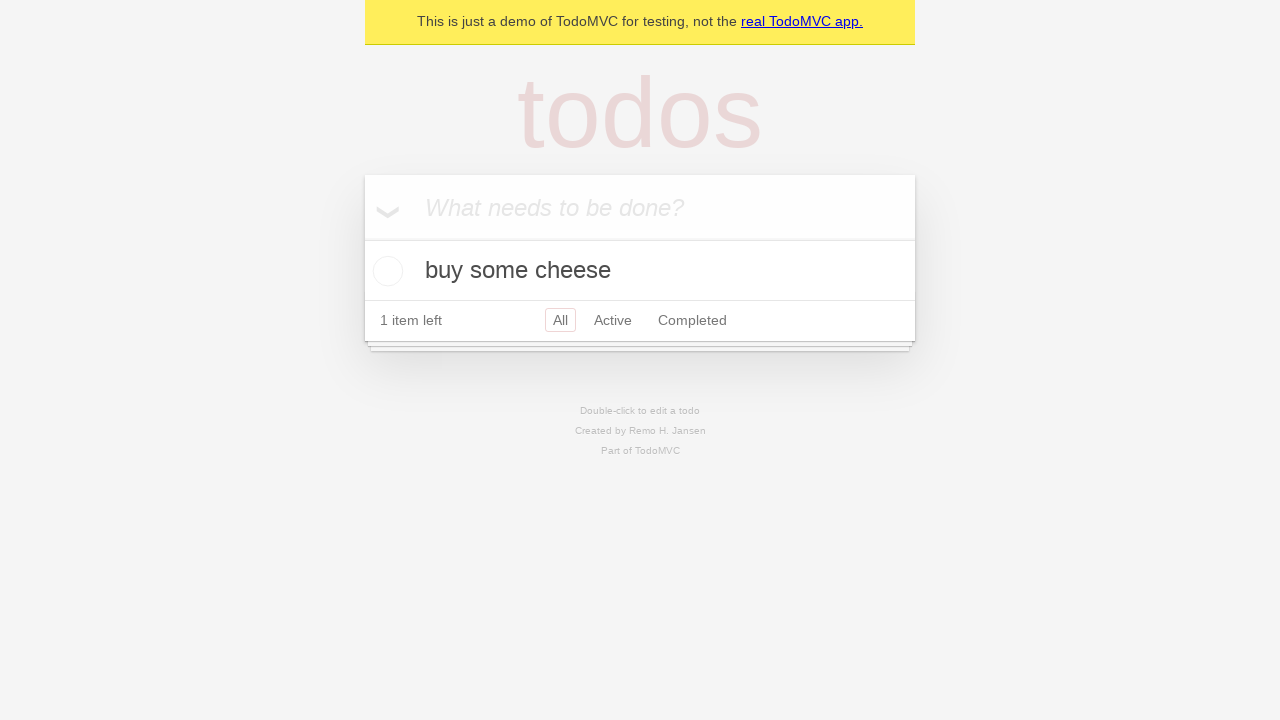

Filled input with 'feed the cat' on internal:attr=[placeholder="What needs to be done?"i]
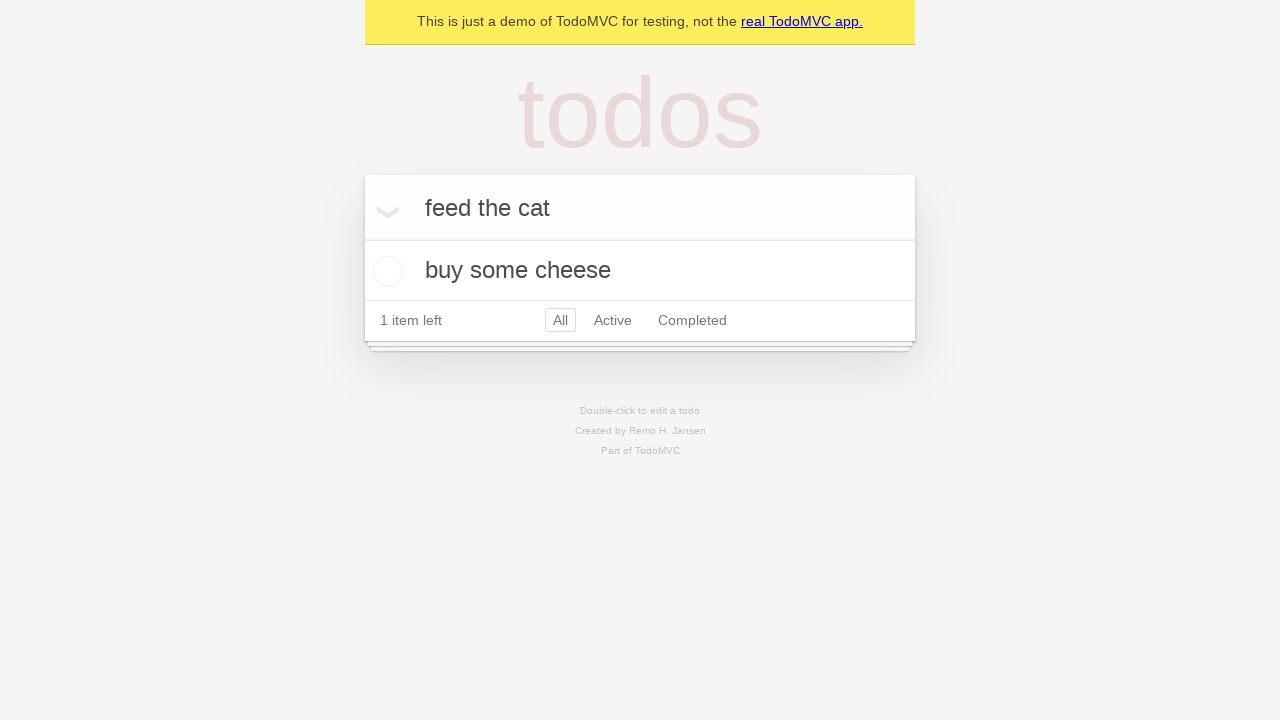

Pressed Enter to add second todo item on internal:attr=[placeholder="What needs to be done?"i]
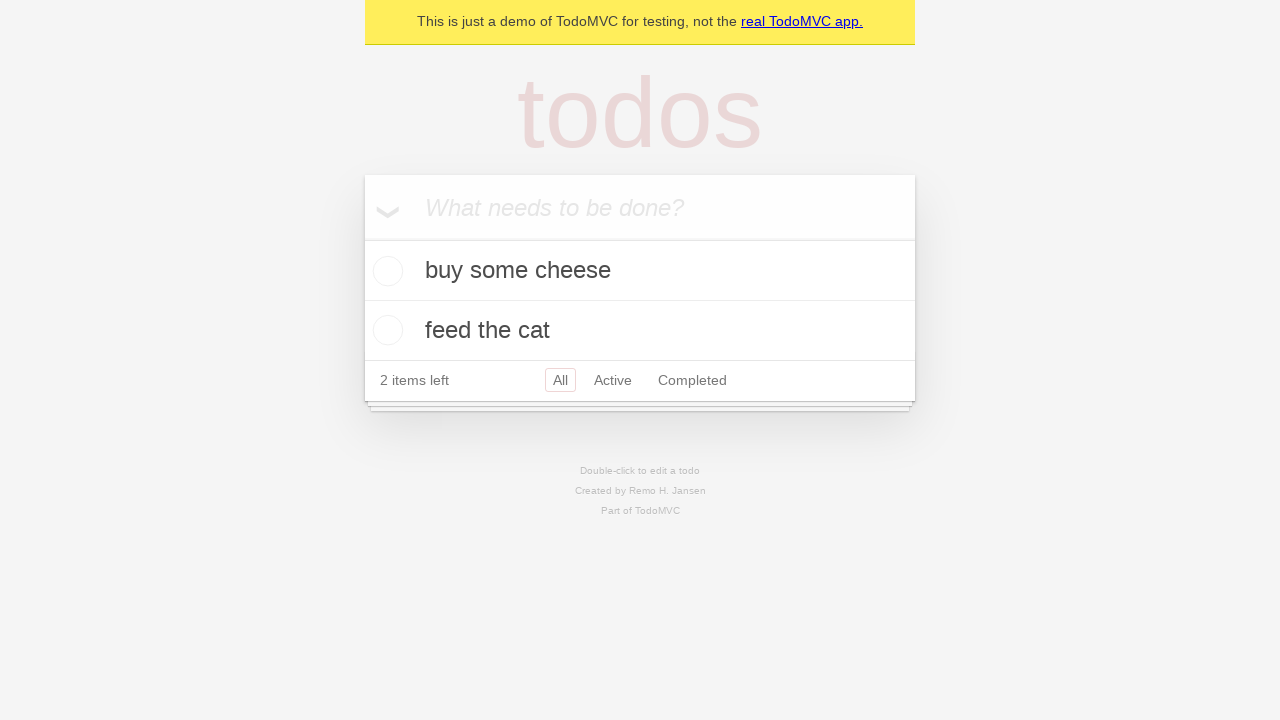

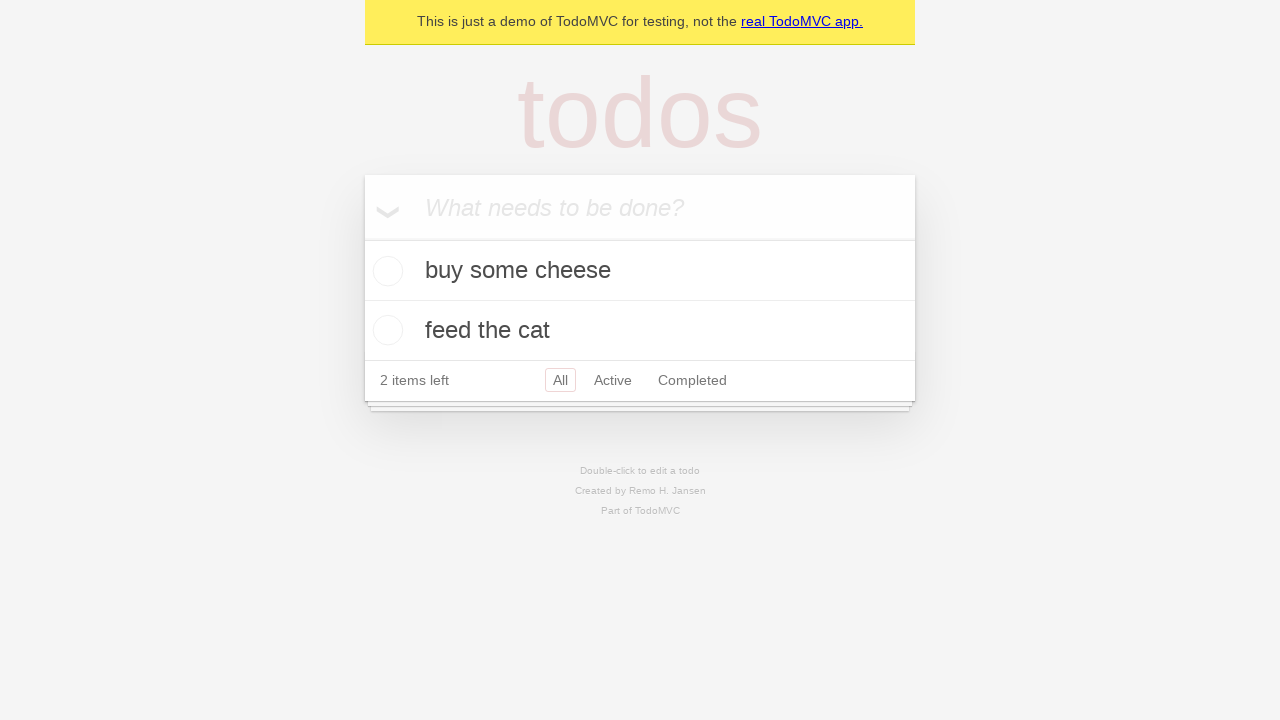